Creates a new paste on Pastebin by filling in the paste content, selecting expiration time (10 minutes), entering a paste name, and clicking the create button.

Starting URL: https://pastebin.com

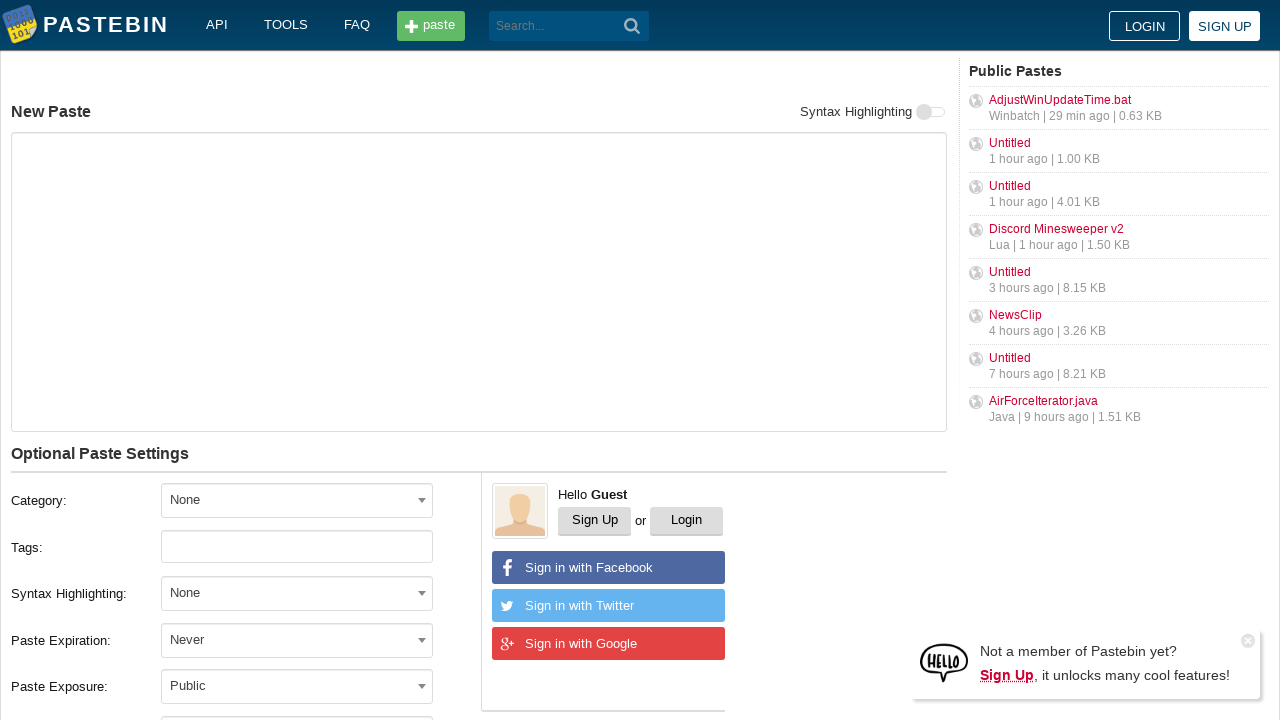

Filled paste content textarea with 'Hello from WebDriver' on textarea#postform-text
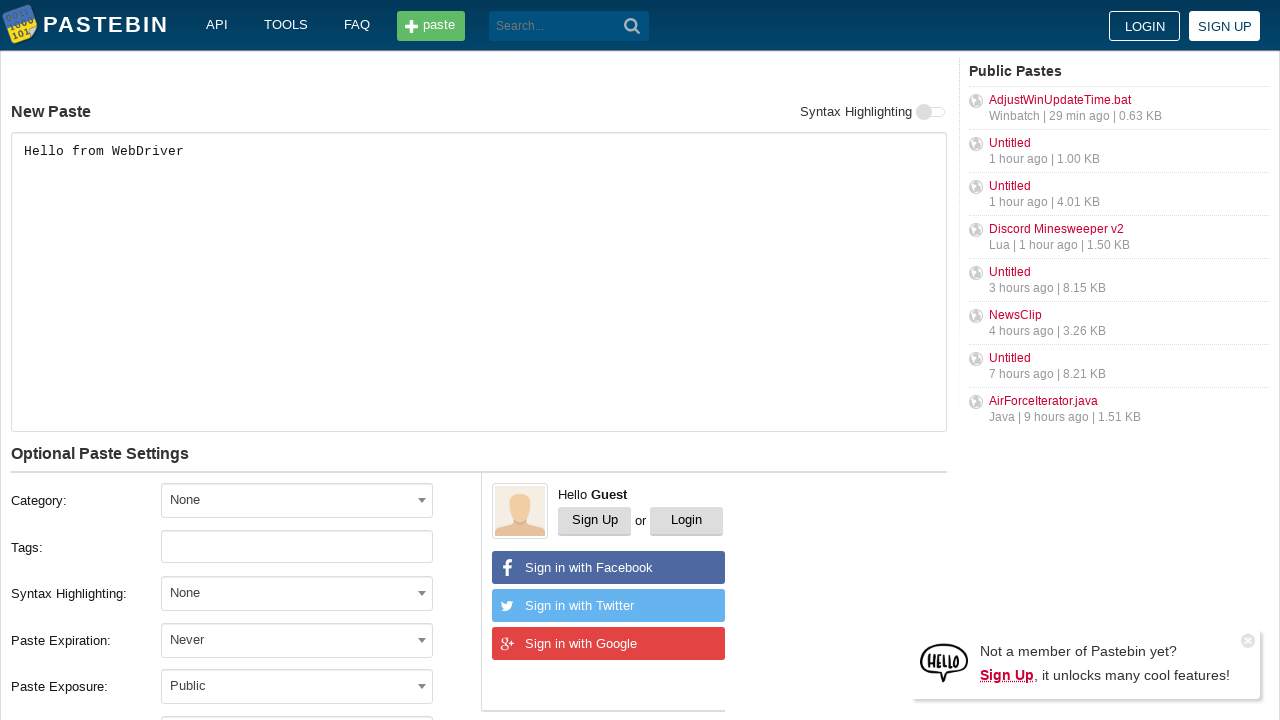

Clicked expiration dropdown to open it at (297, 640) on span#select2-postform-expiration-container
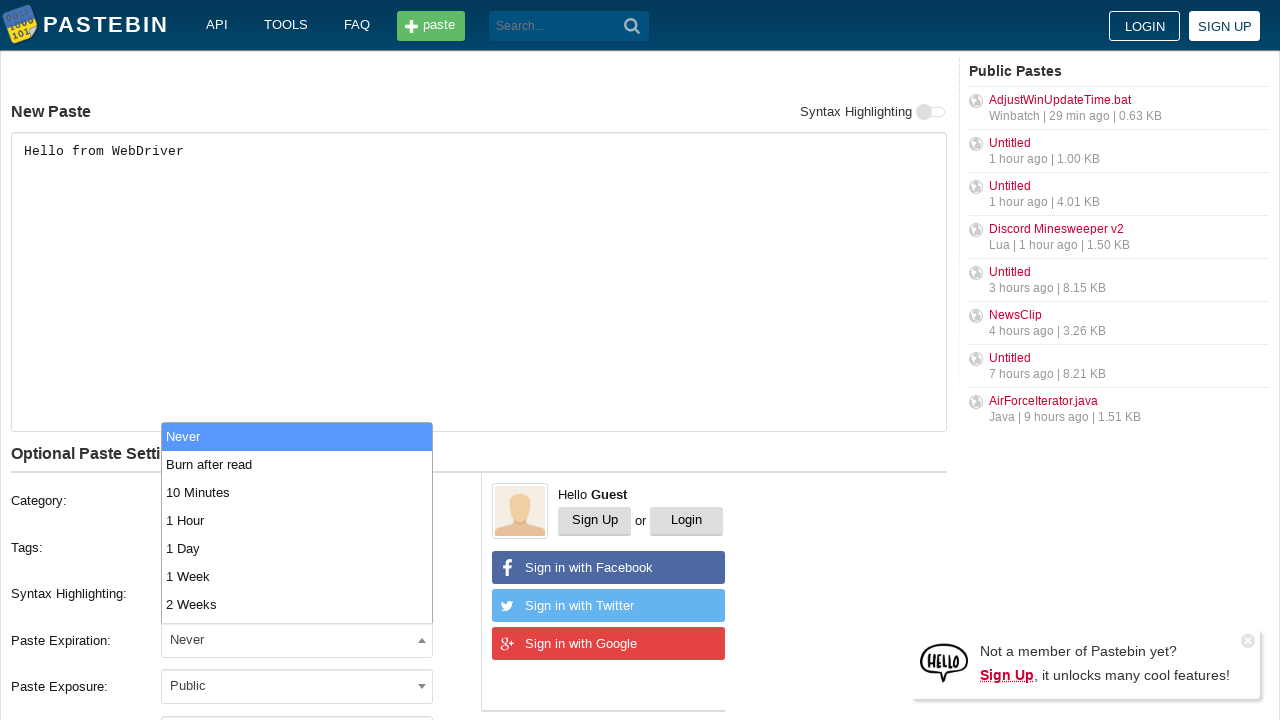

Expiration dropdown options became visible
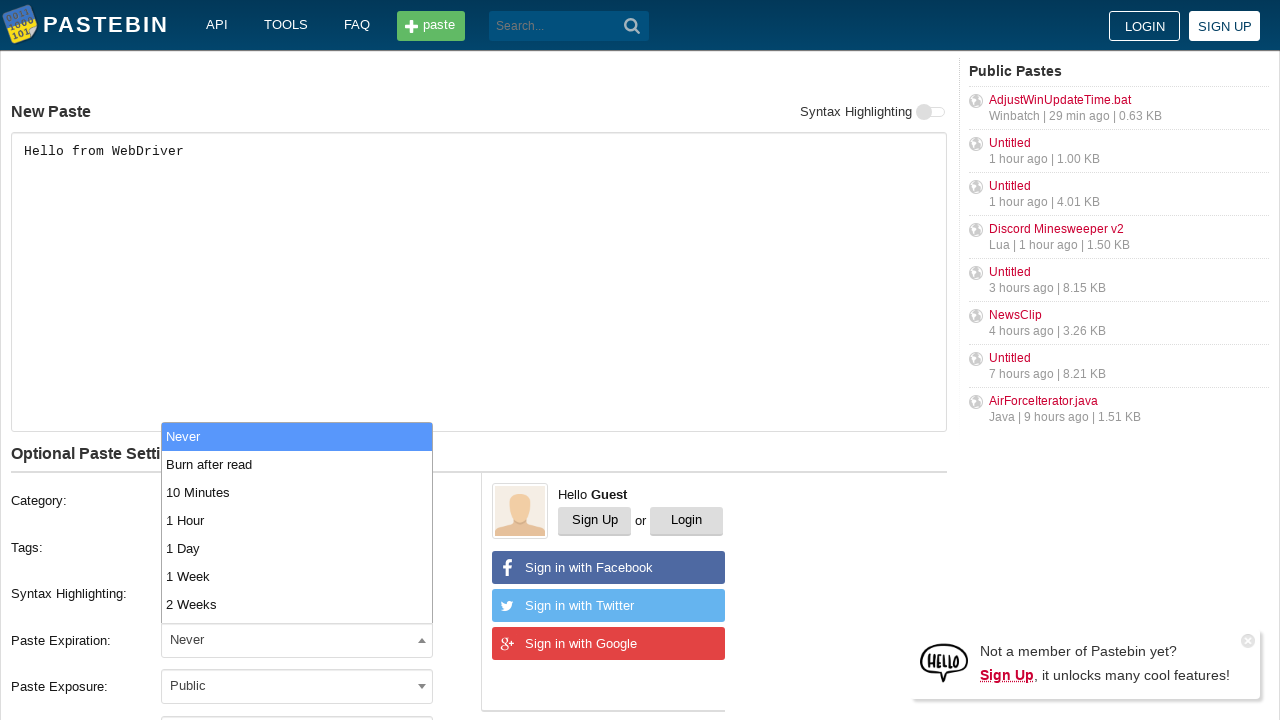

Selected 10 minutes expiration time from dropdown at (1119, 194) on xpath=//ul/li[3]
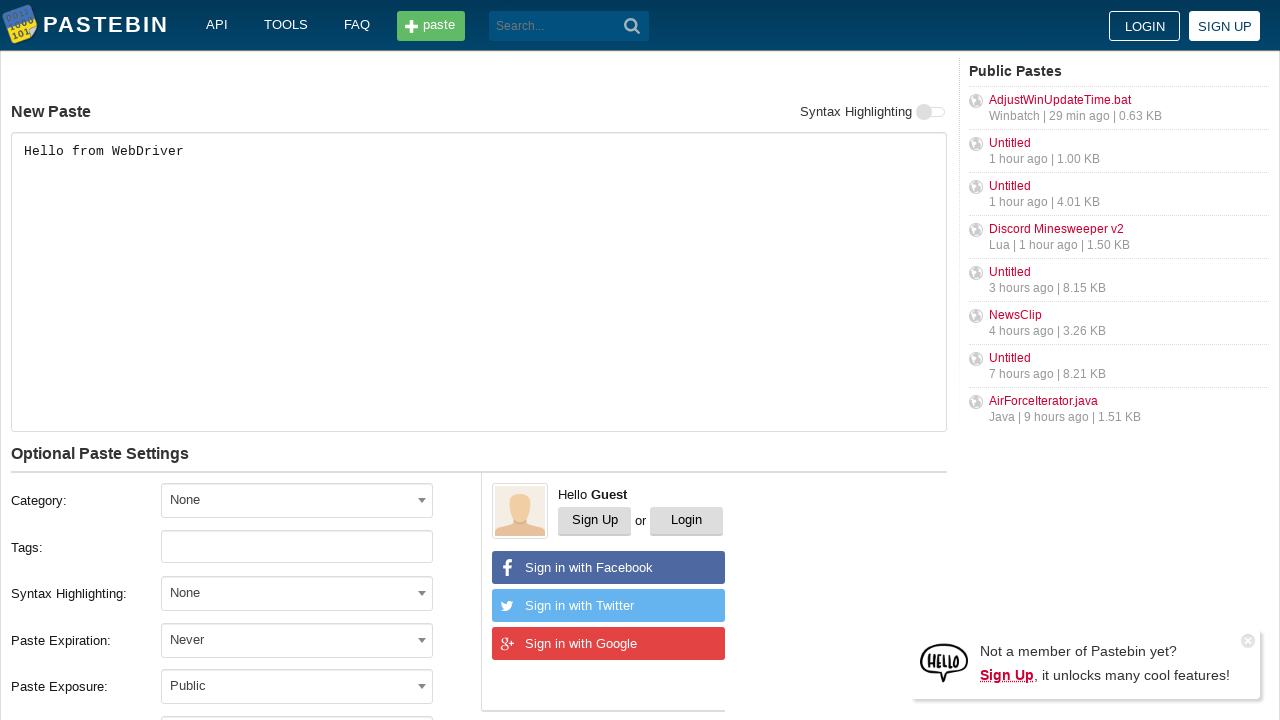

Filled paste name field with 'helloweb' on input#postform-name
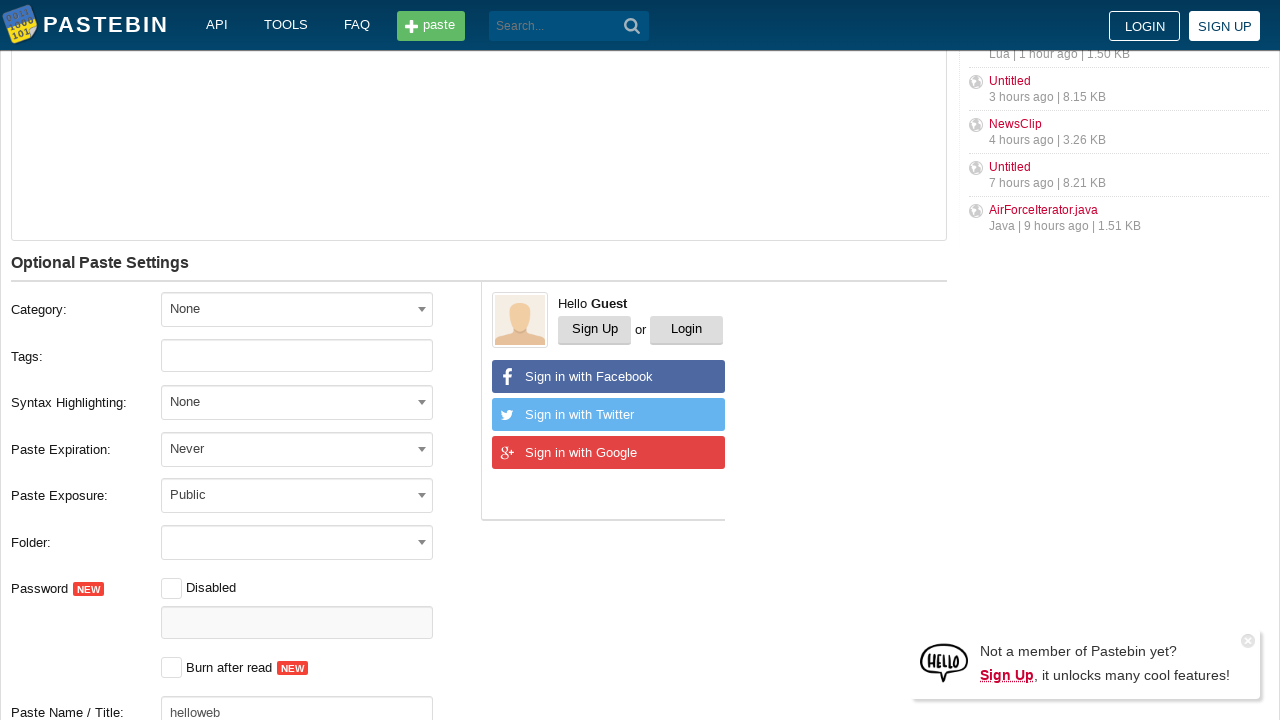

Create New Paste button became visible
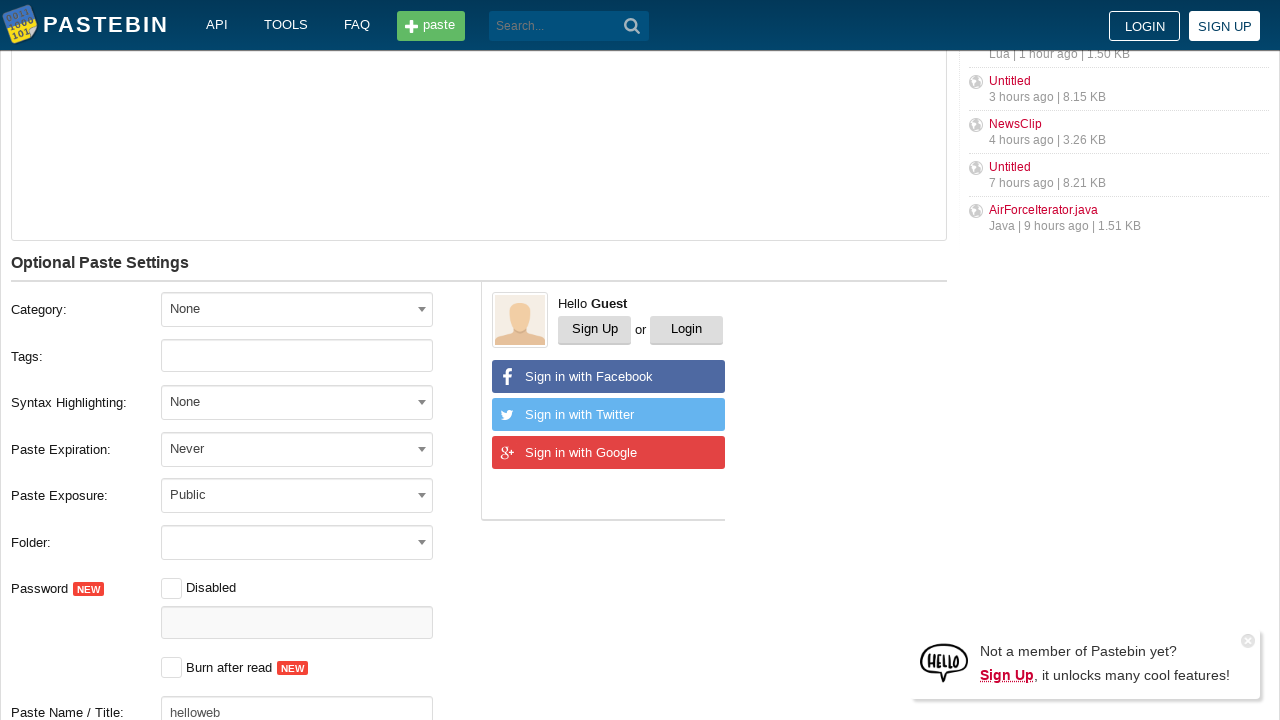

Clicked Create New Paste button to submit the form at (240, 400) on button:has-text('Create New Paste')
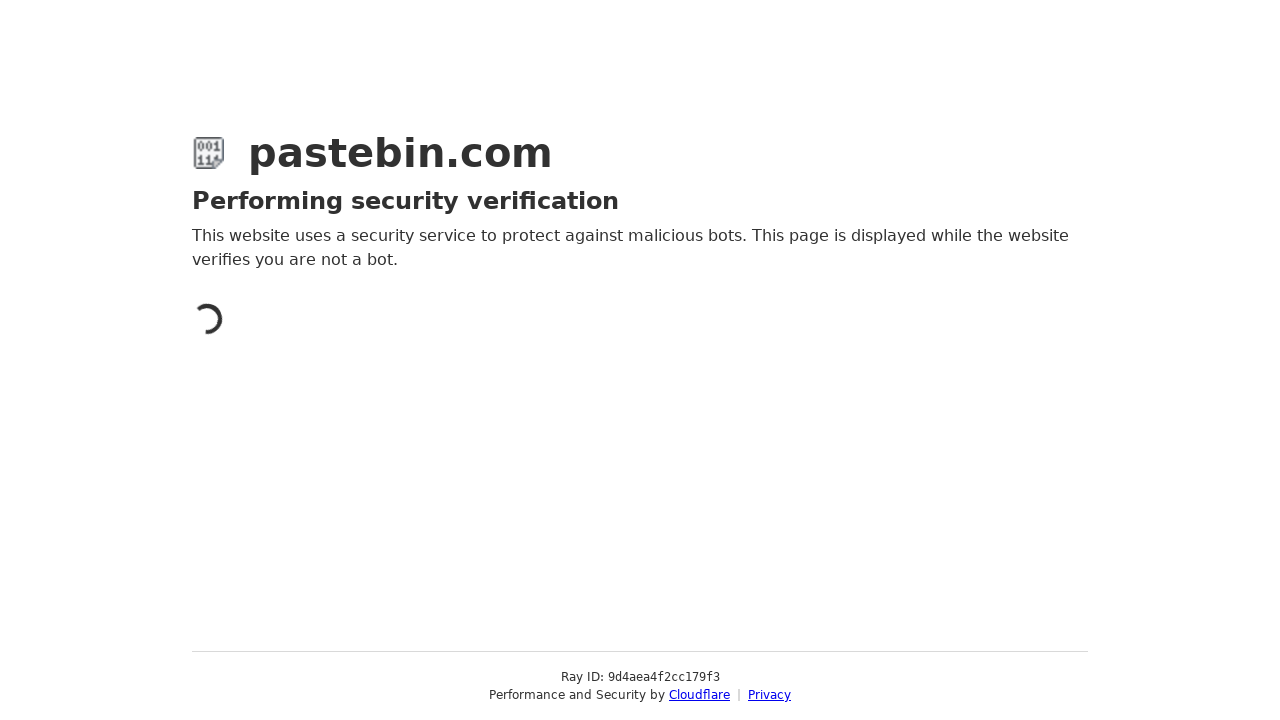

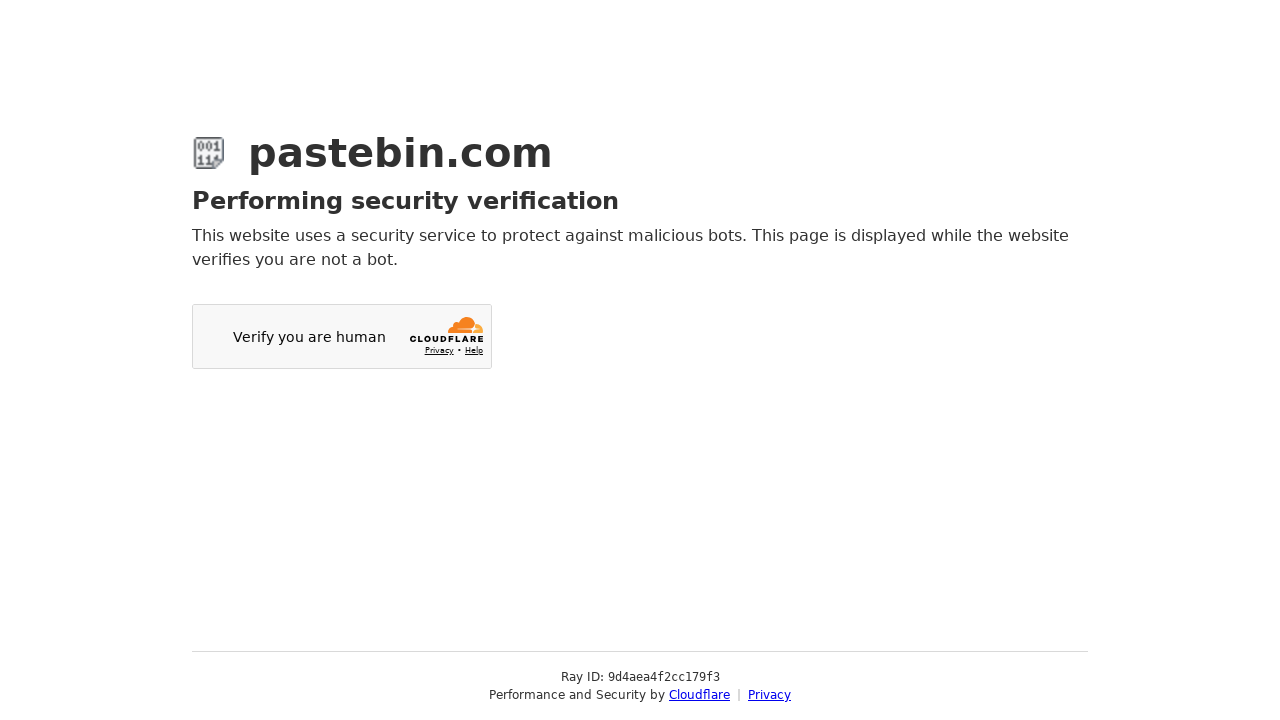